Tests the TodoMVC application by adding multiple todo items, marking individual items as complete, and then using the "Mark all as complete" toggle functionality.

Starting URL: https://demo.playwright.dev/todomvc/#/

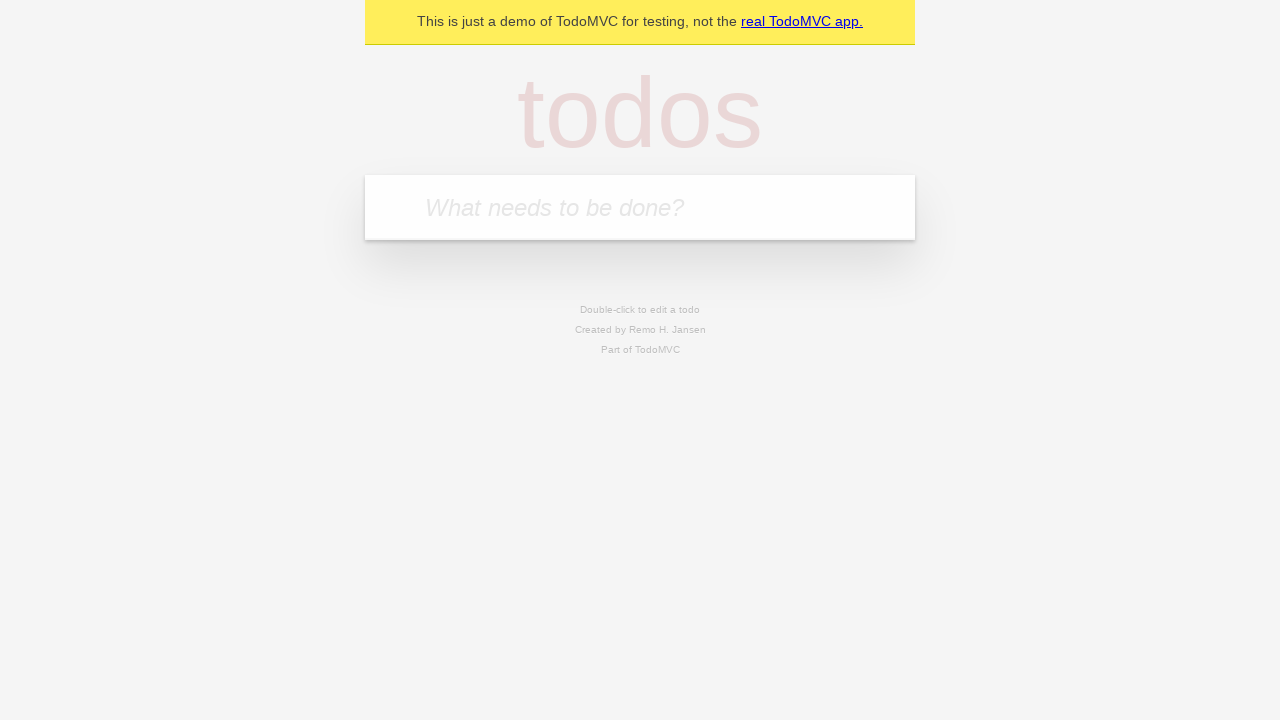

Clicked on the todo input field at (640, 207) on internal:attr=[placeholder="What needs to be done?"i]
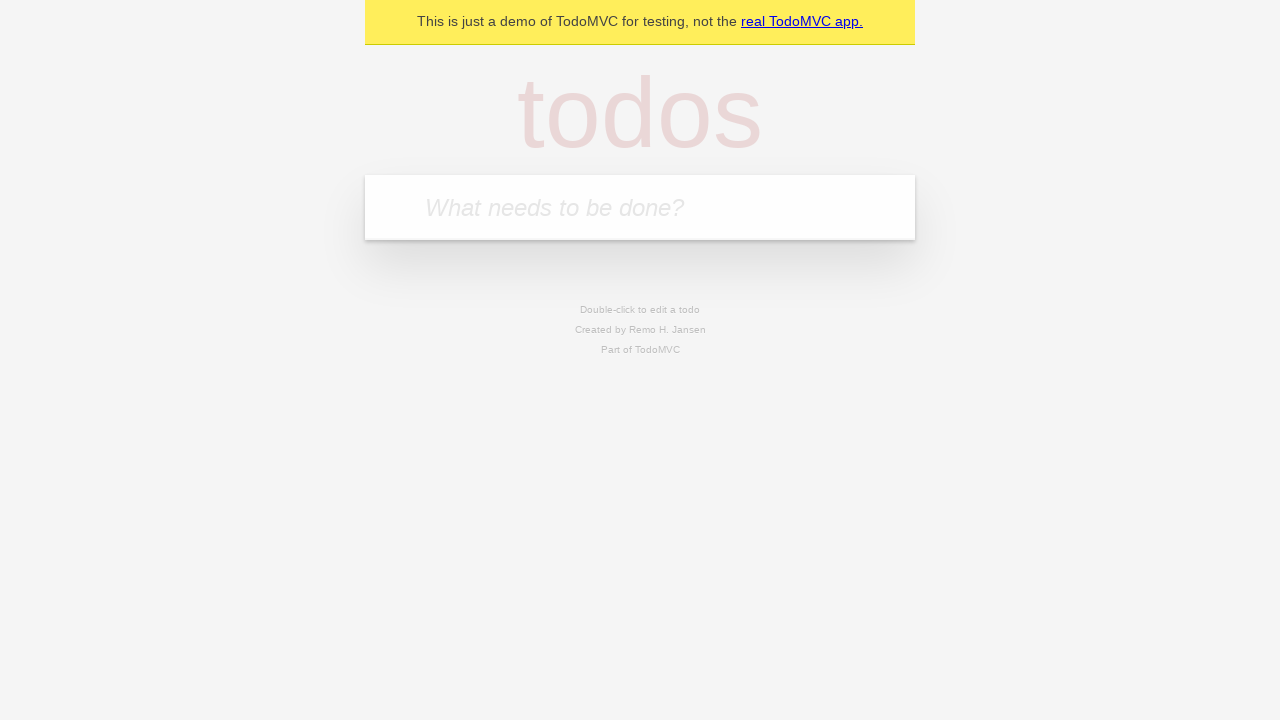

Filled first todo item 'Denis and Chris' on internal:attr=[placeholder="What needs to be done?"i]
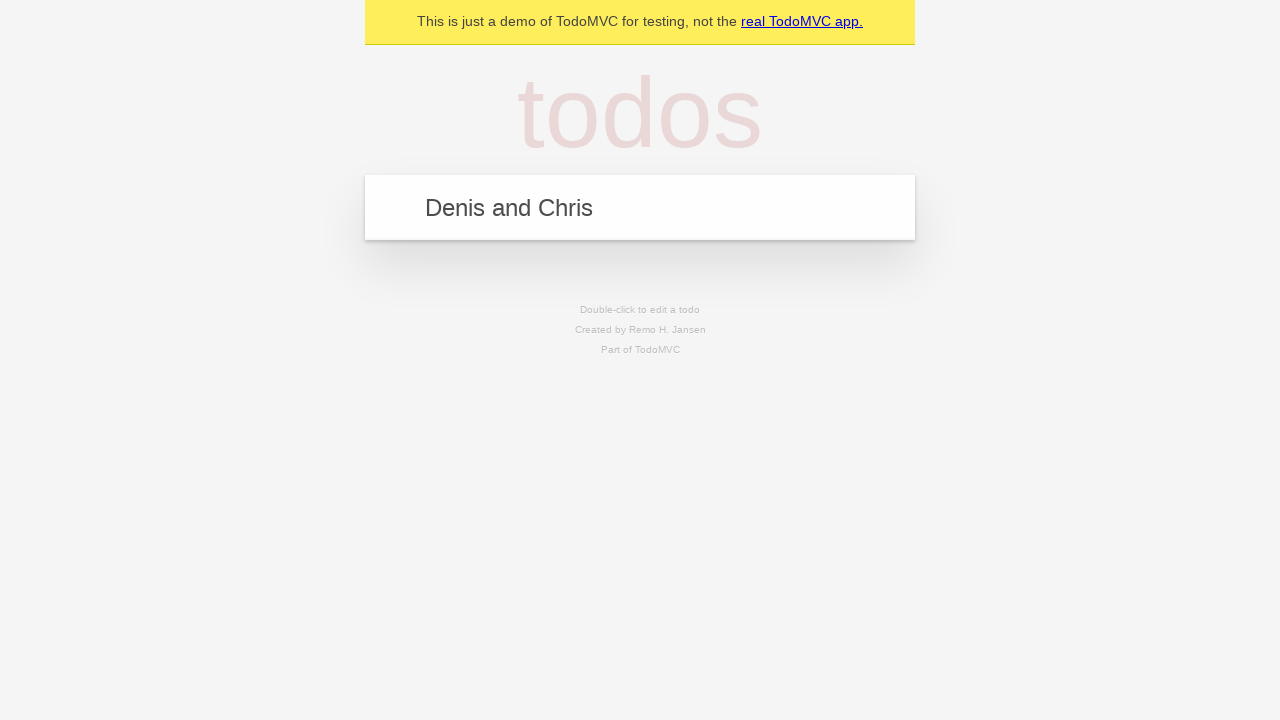

Pressed Enter to add first todo item on internal:attr=[placeholder="What needs to be done?"i]
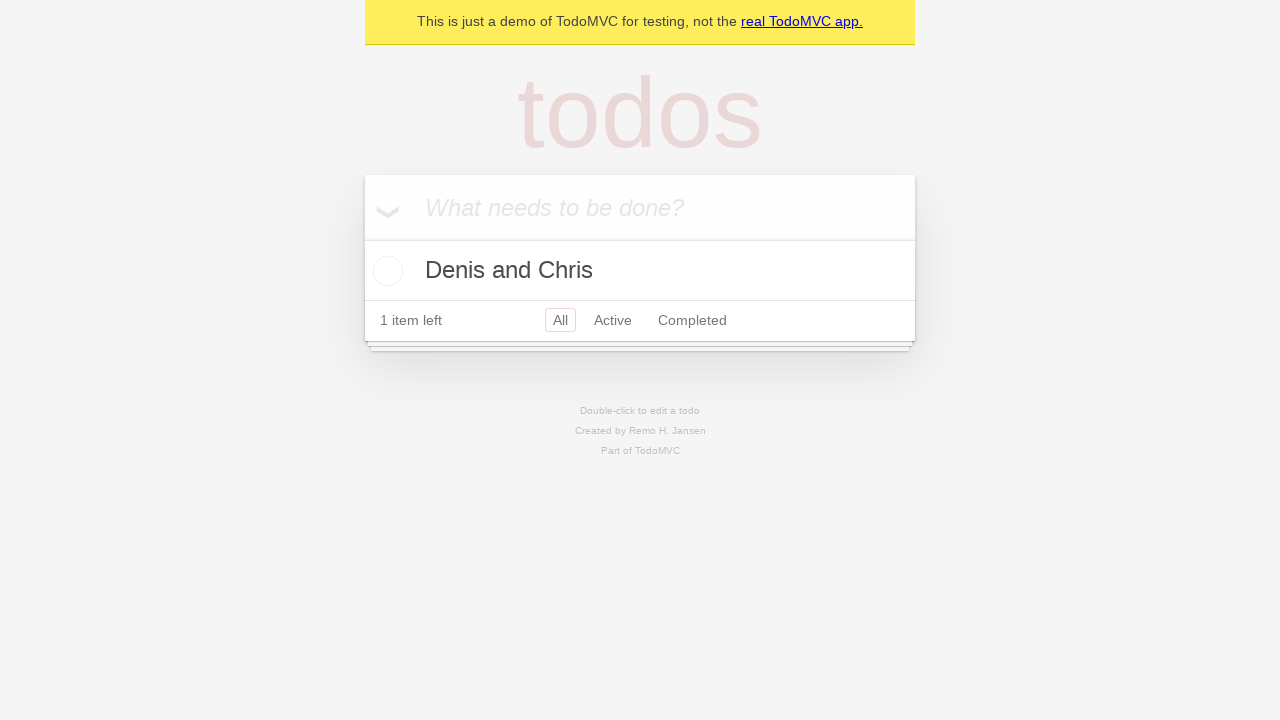

Filled second todo item 'Chris and Denis' on internal:attr=[placeholder="What needs to be done?"i]
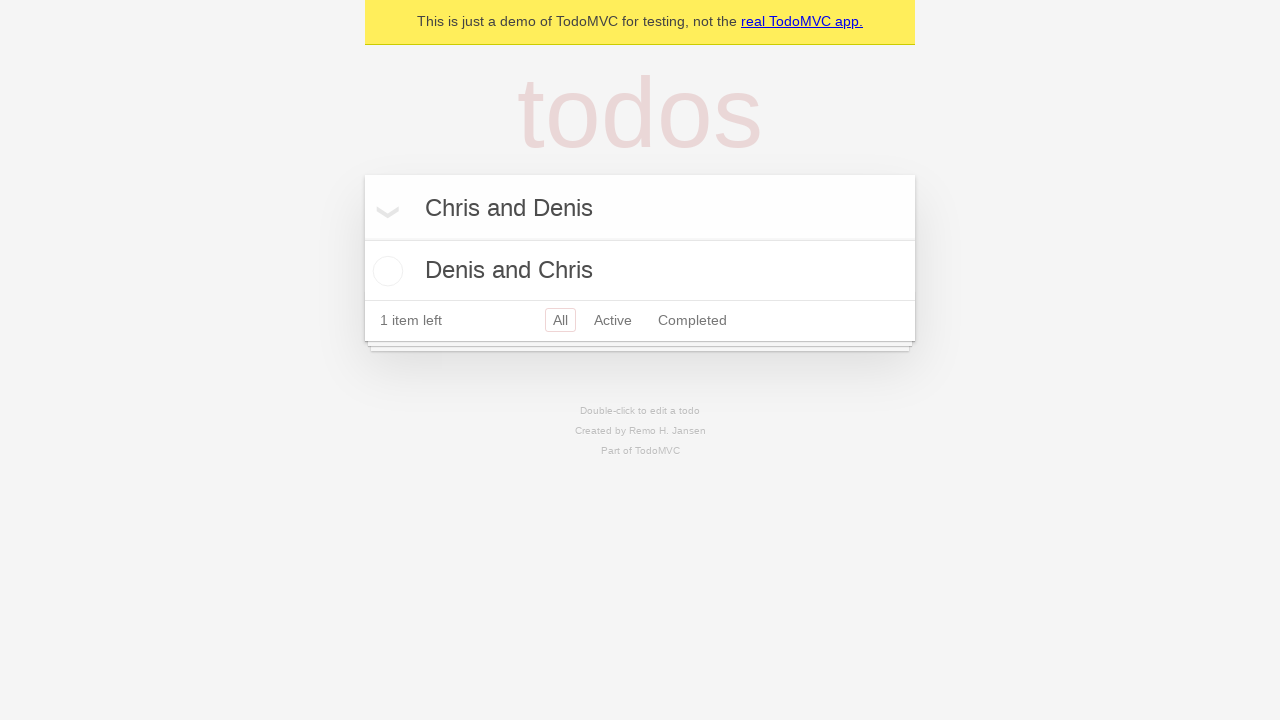

Pressed Enter to add second todo item on internal:attr=[placeholder="What needs to be done?"i]
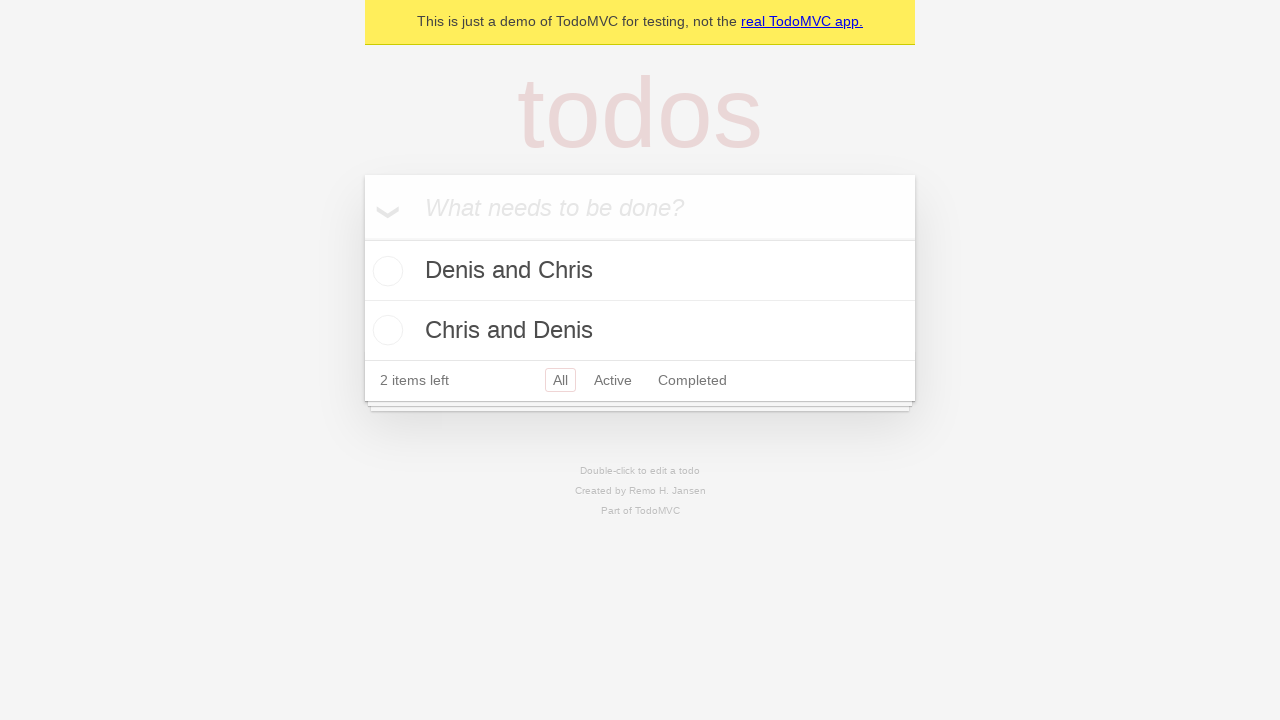

Filled third todo item 'Login' on internal:attr=[placeholder="What needs to be done?"i]
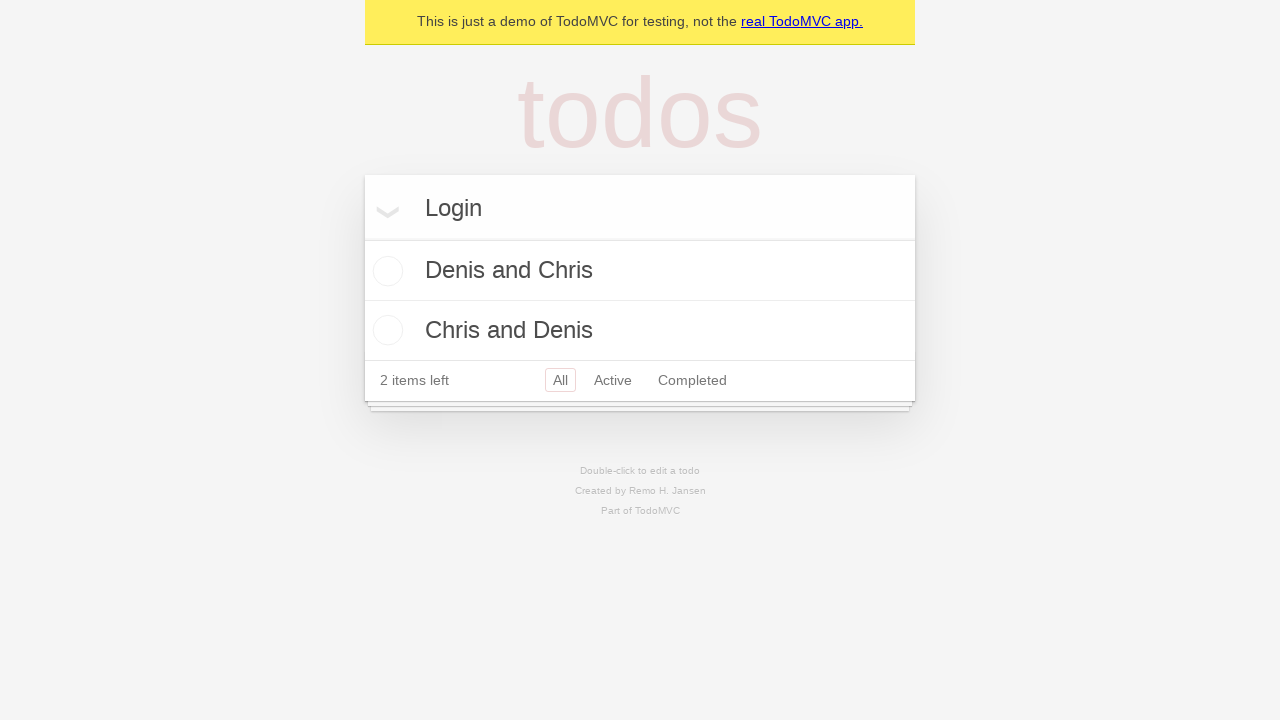

Pressed Enter to add third todo item on internal:attr=[placeholder="What needs to be done?"i]
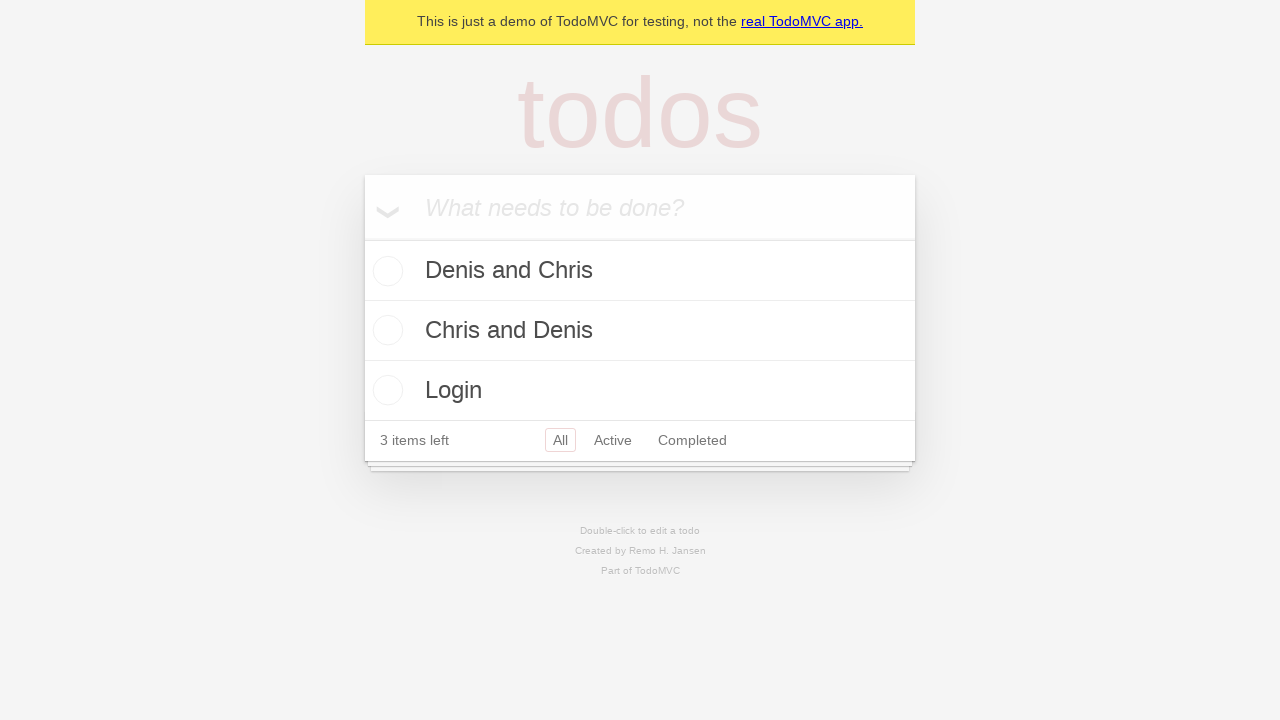

Filled fourth todo item 'Logout' on internal:attr=[placeholder="What needs to be done?"i]
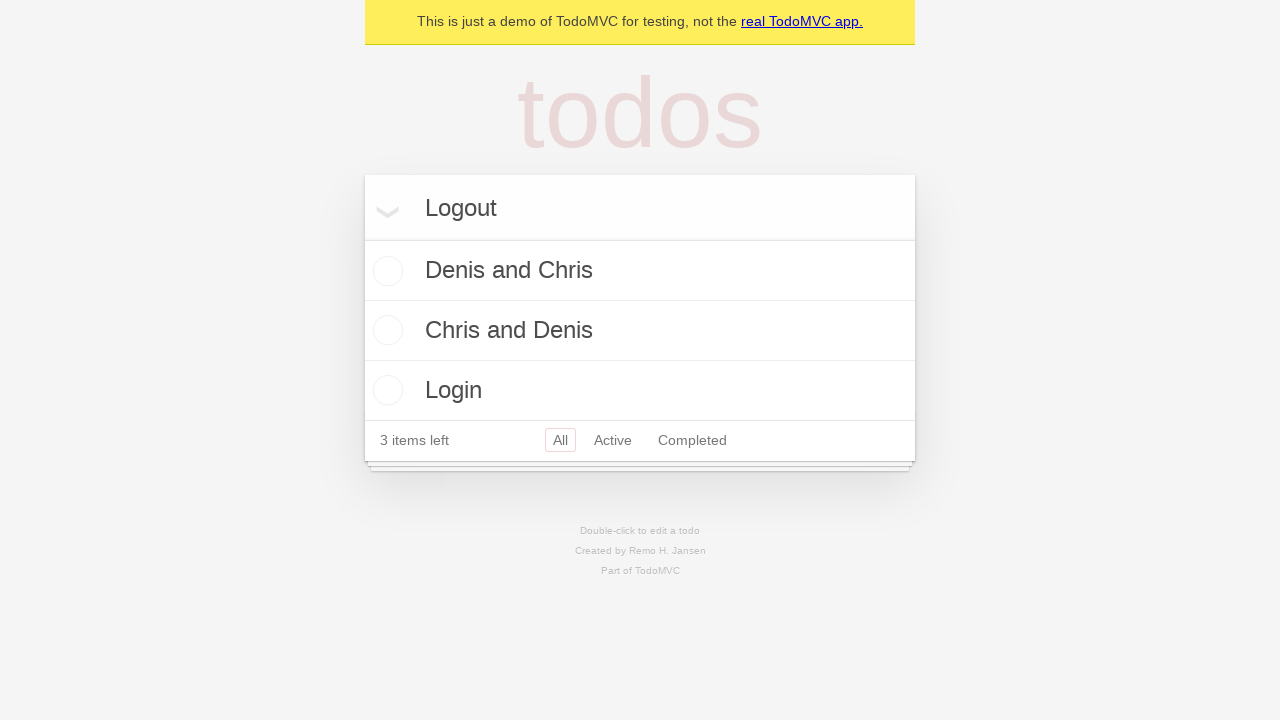

Pressed Enter to add fourth todo item on internal:attr=[placeholder="What needs to be done?"i]
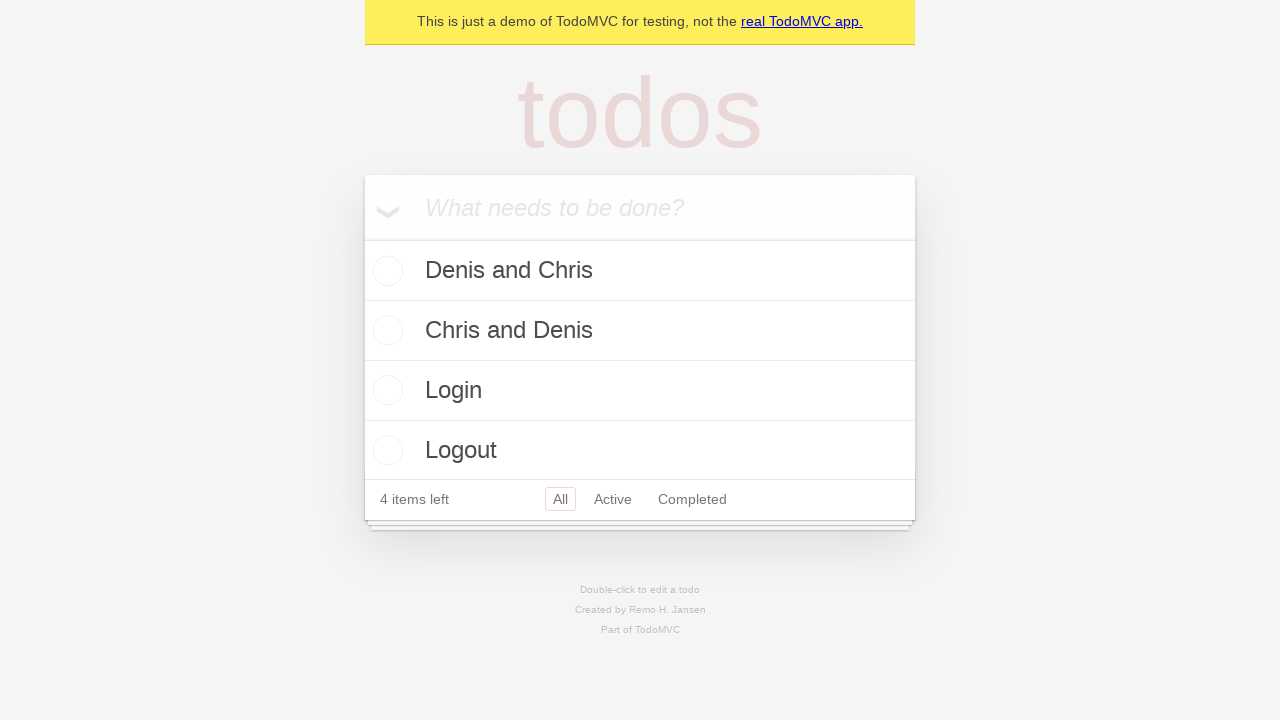

Marked 'Logout' todo item as complete at (385, 450) on li >> internal:has-text="Logout"i >> internal:label="Toggle Todo"i
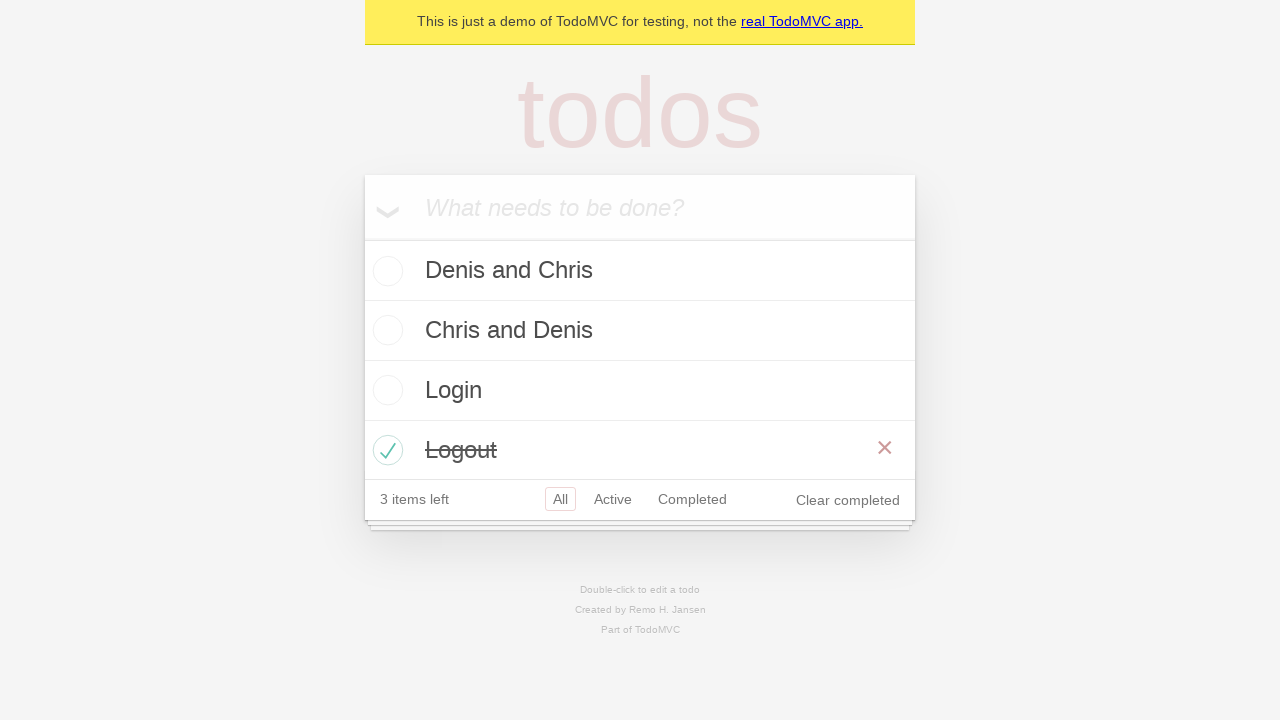

Marked 'Login' todo item as complete at (385, 390) on li >> internal:has-text="Login"i >> internal:label="Toggle Todo"i
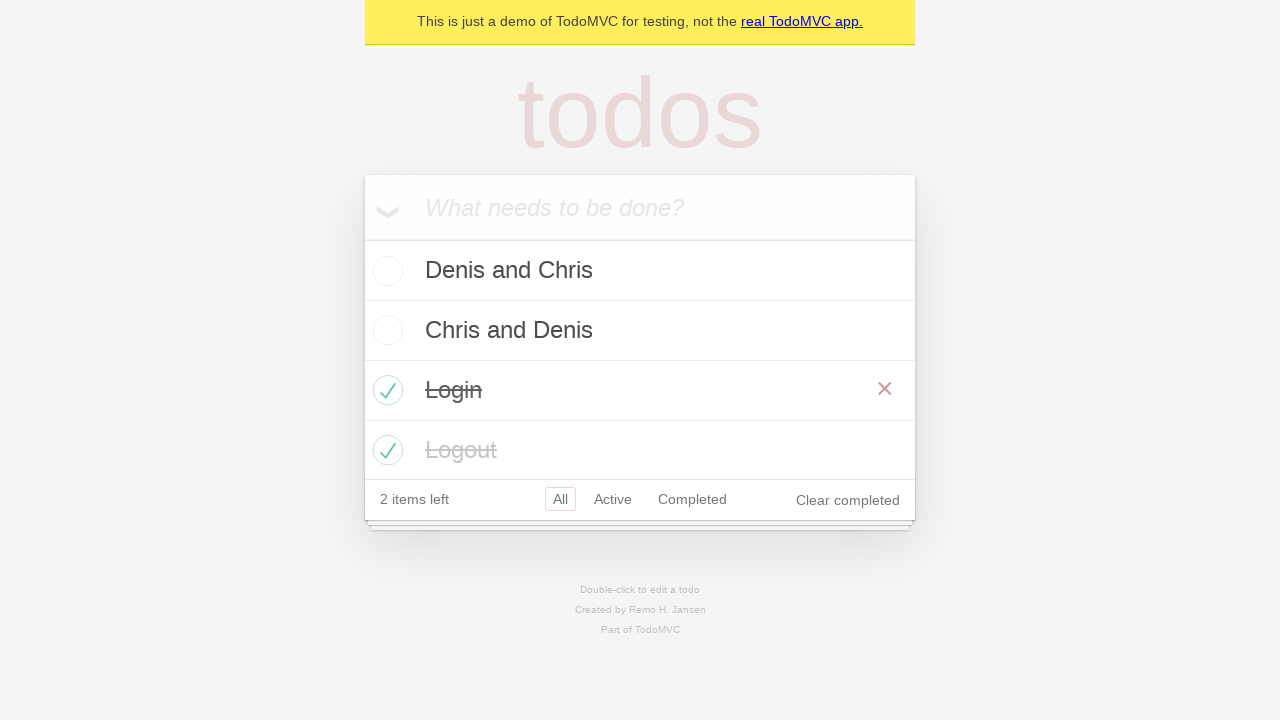

Marked 'Chris and Denis' todo item as complete at (385, 330) on li >> internal:has-text="Chris and Denis"i >> internal:label="Toggle Todo"i
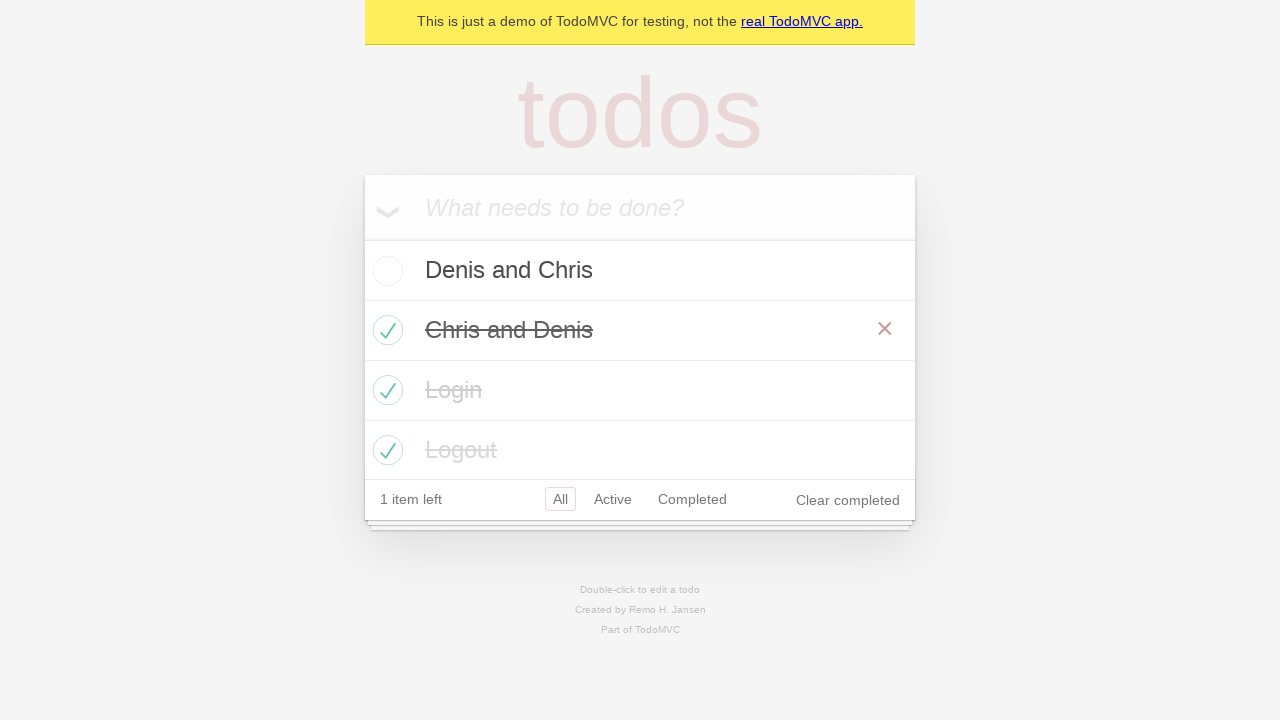

Marked 'Denis and Chris' todo item as complete at (385, 271) on li >> internal:has-text="Denis and Chris"i >> internal:label="Toggle Todo"i
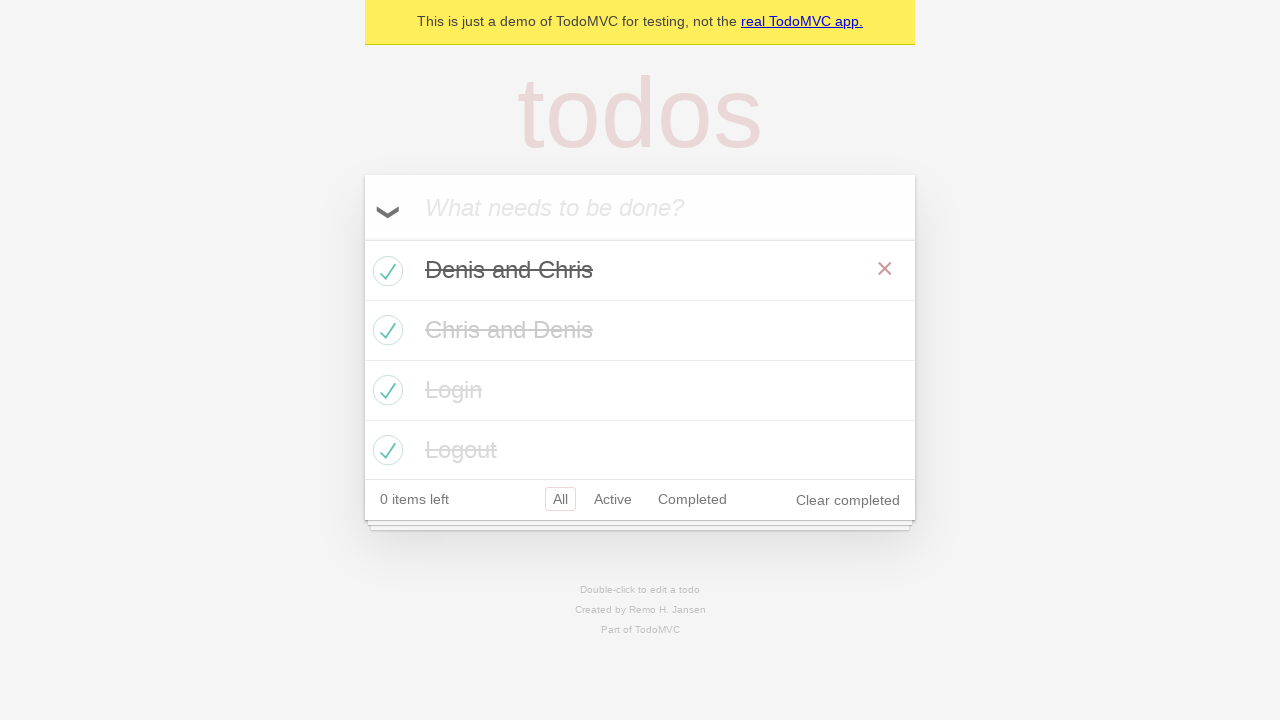

Clicked 'Mark all as complete' toggle at (382, 206) on internal:text="Mark all as complete"i
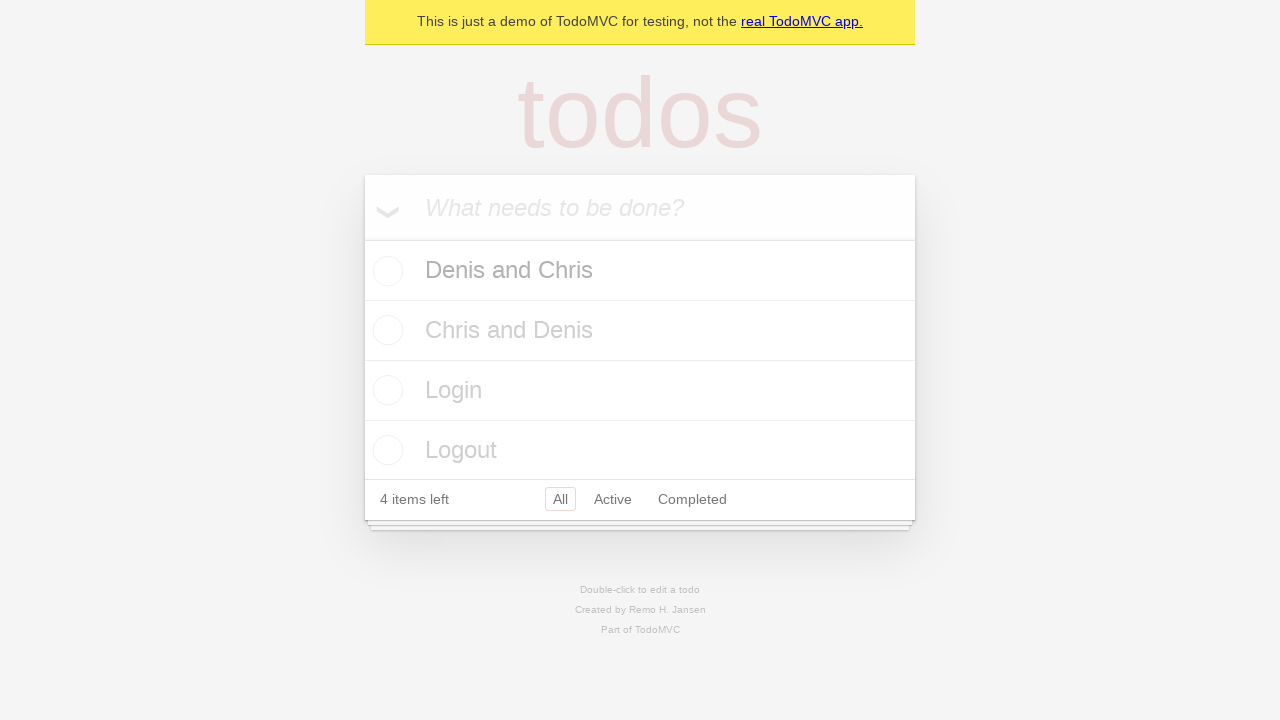

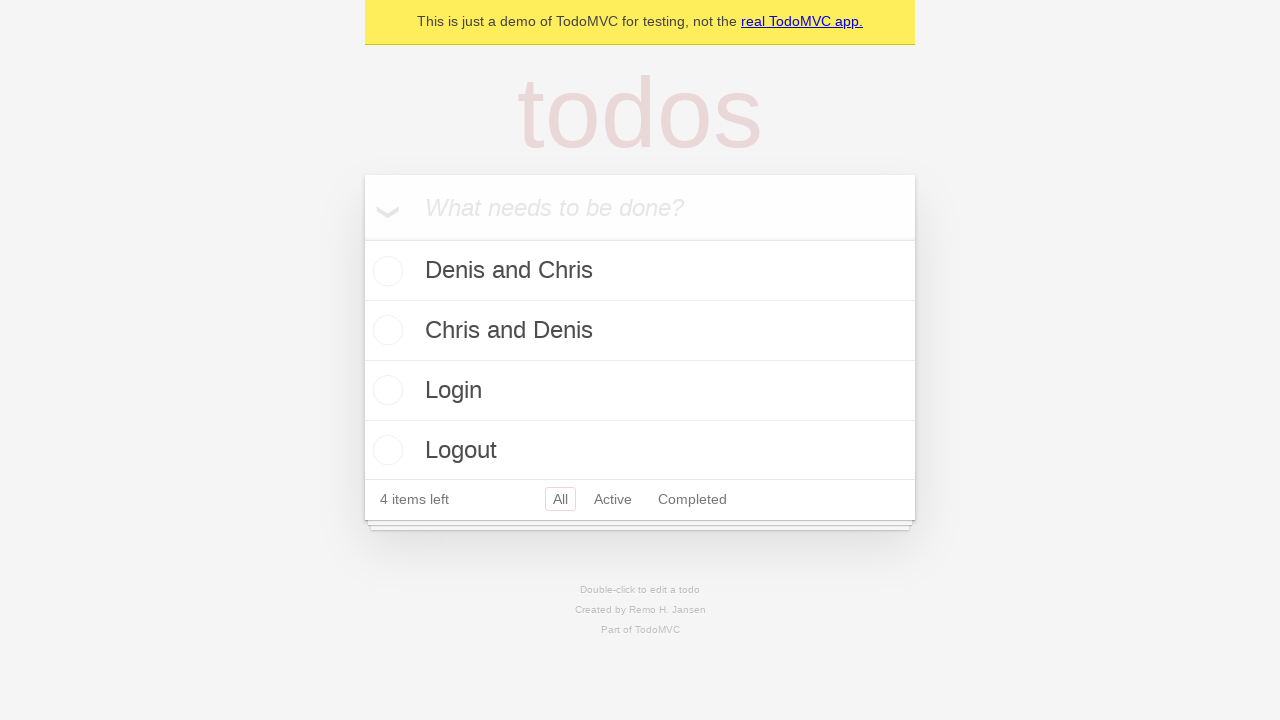